Navigates to Form Authentication page and verifies the page title is correct

Starting URL: https://the-internet.herokuapp.com/

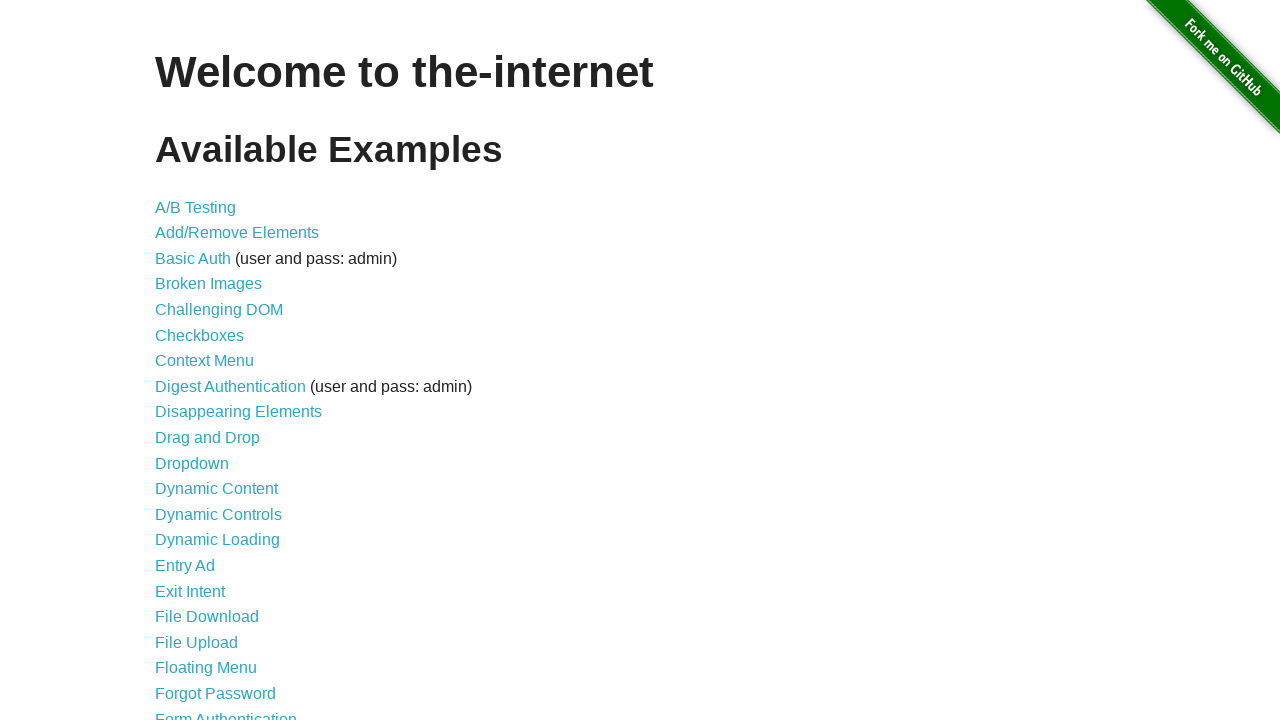

Clicked on Form Authentication link at (226, 712) on xpath=//*[@id="content"]/ul/li[21]/a
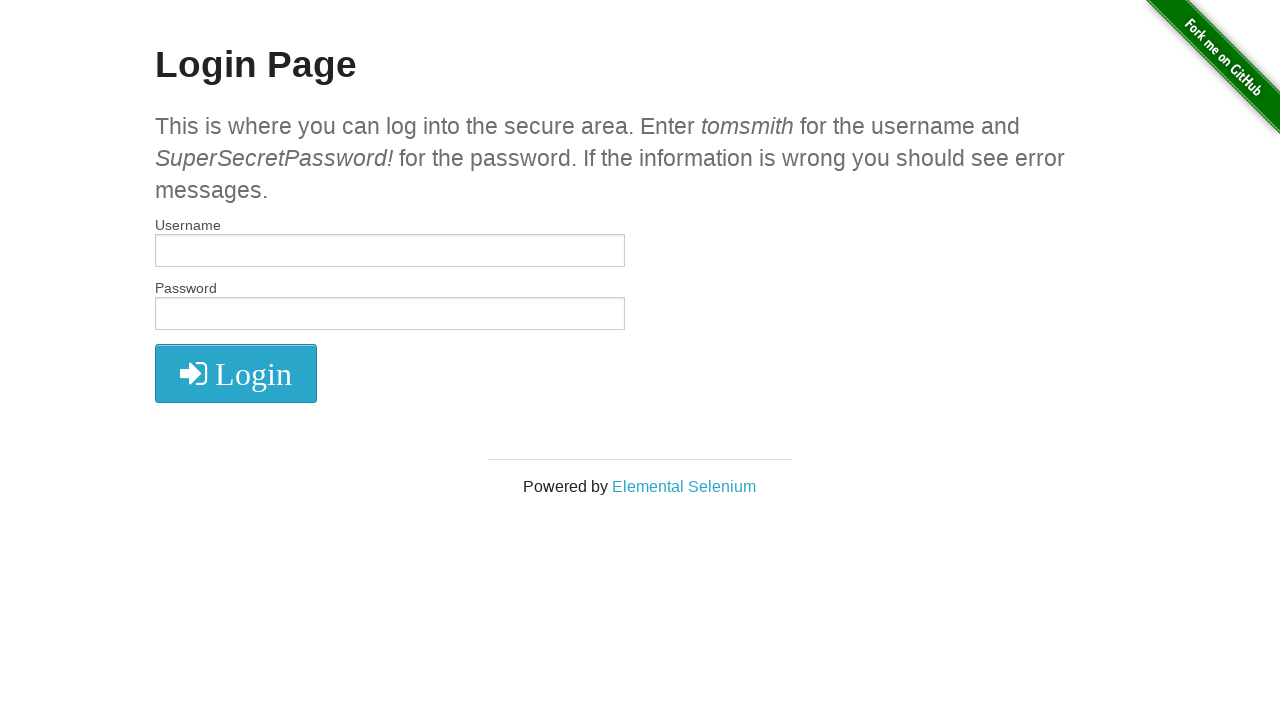

Form Authentication page loaded - h2 heading appeared
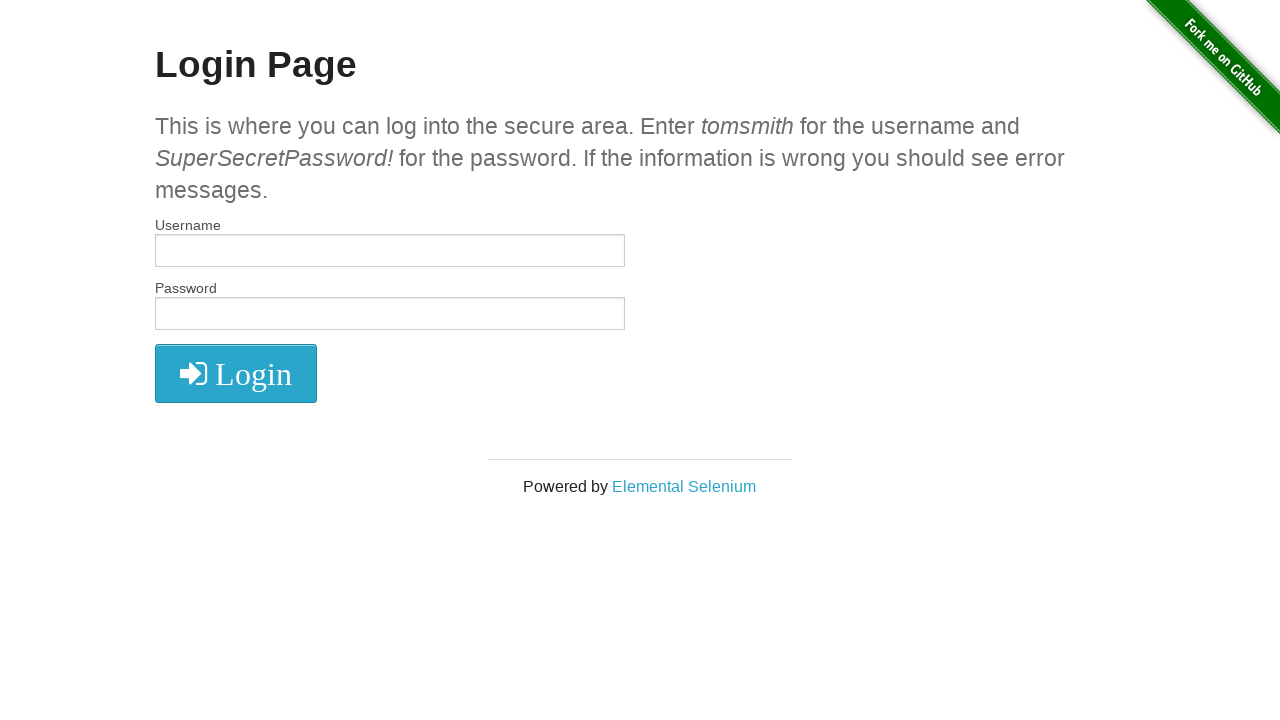

Verified page title is 'The Internet'
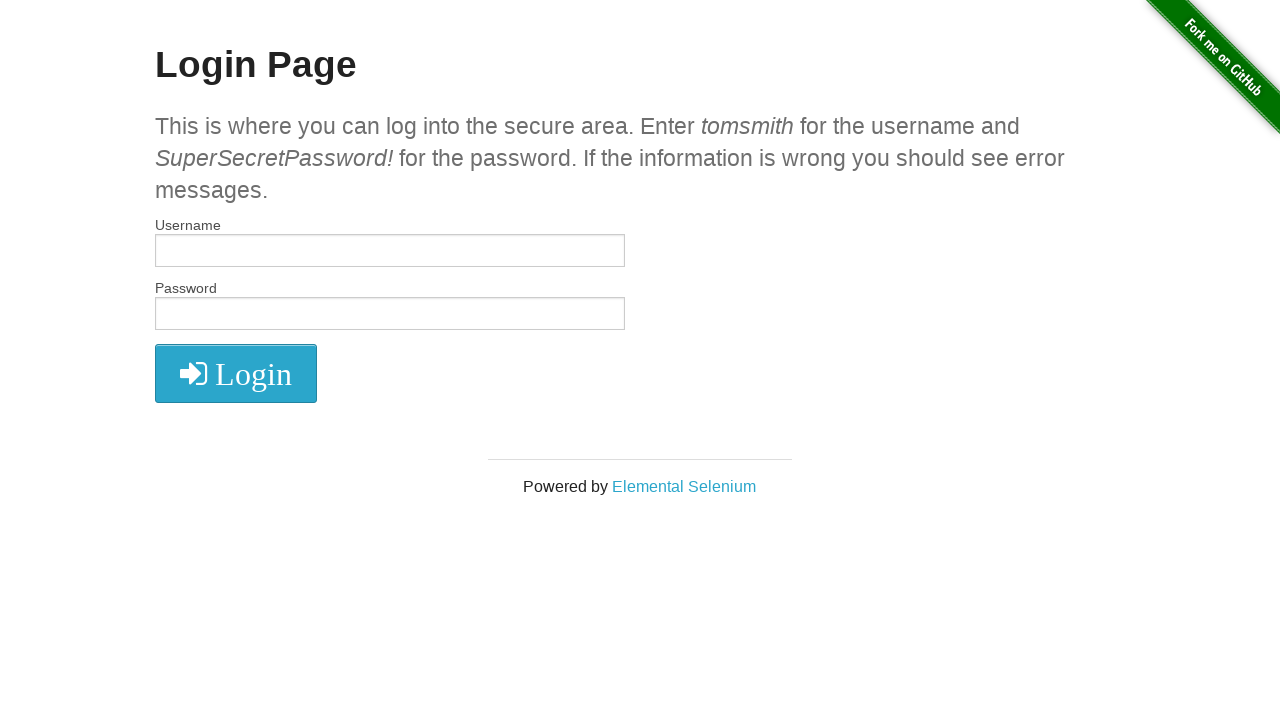

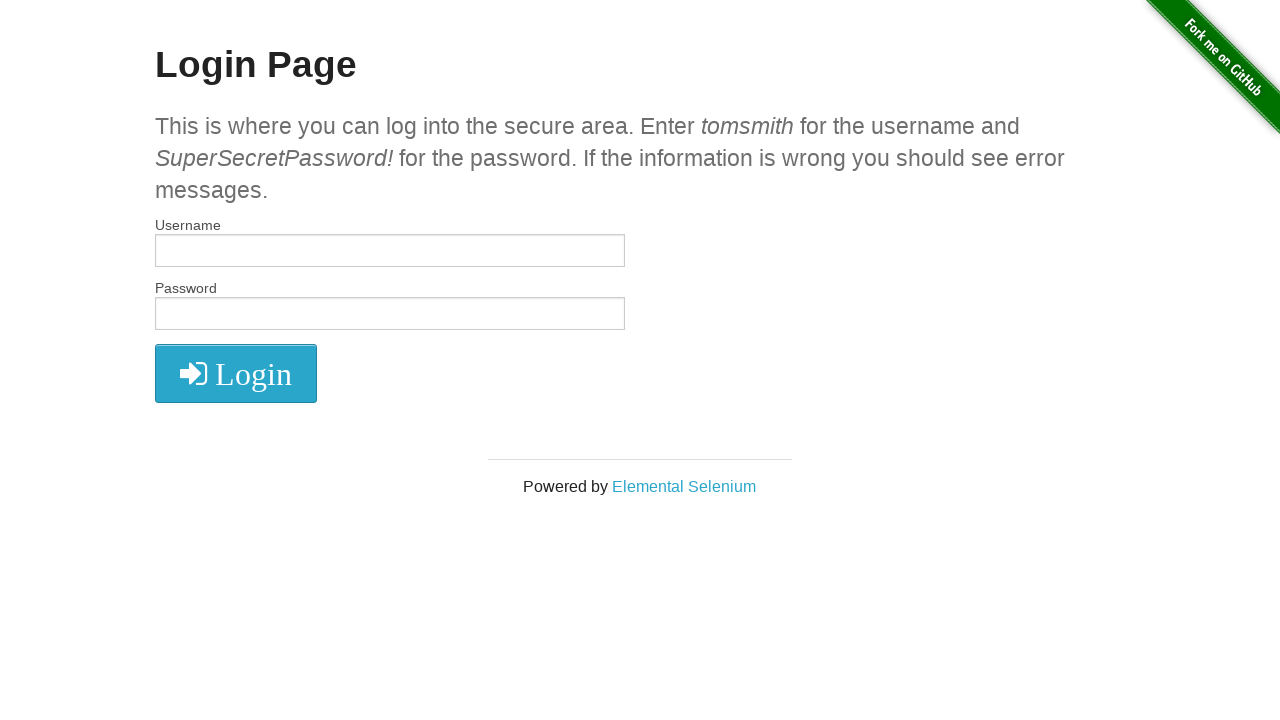